Navigates to monday.com and verifies the page loads by retrieving the page title.

Starting URL: https://monday.com/

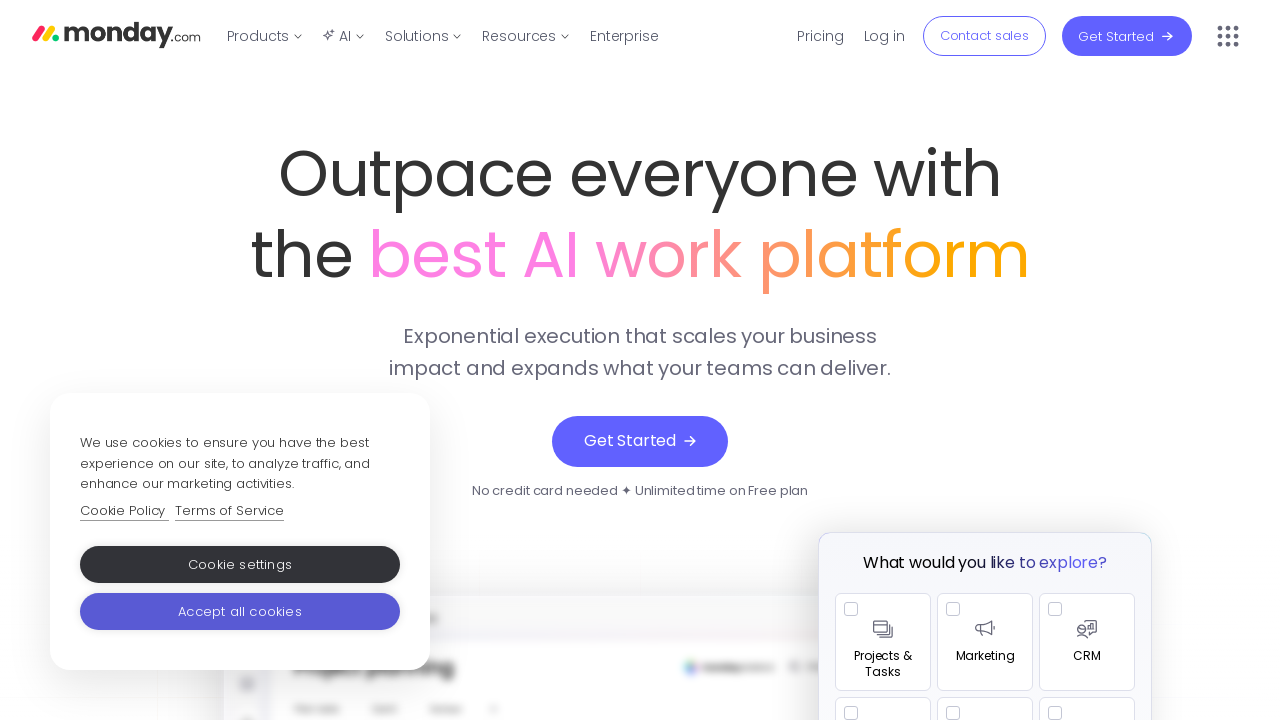

Waited for page to fully load (domcontentloaded)
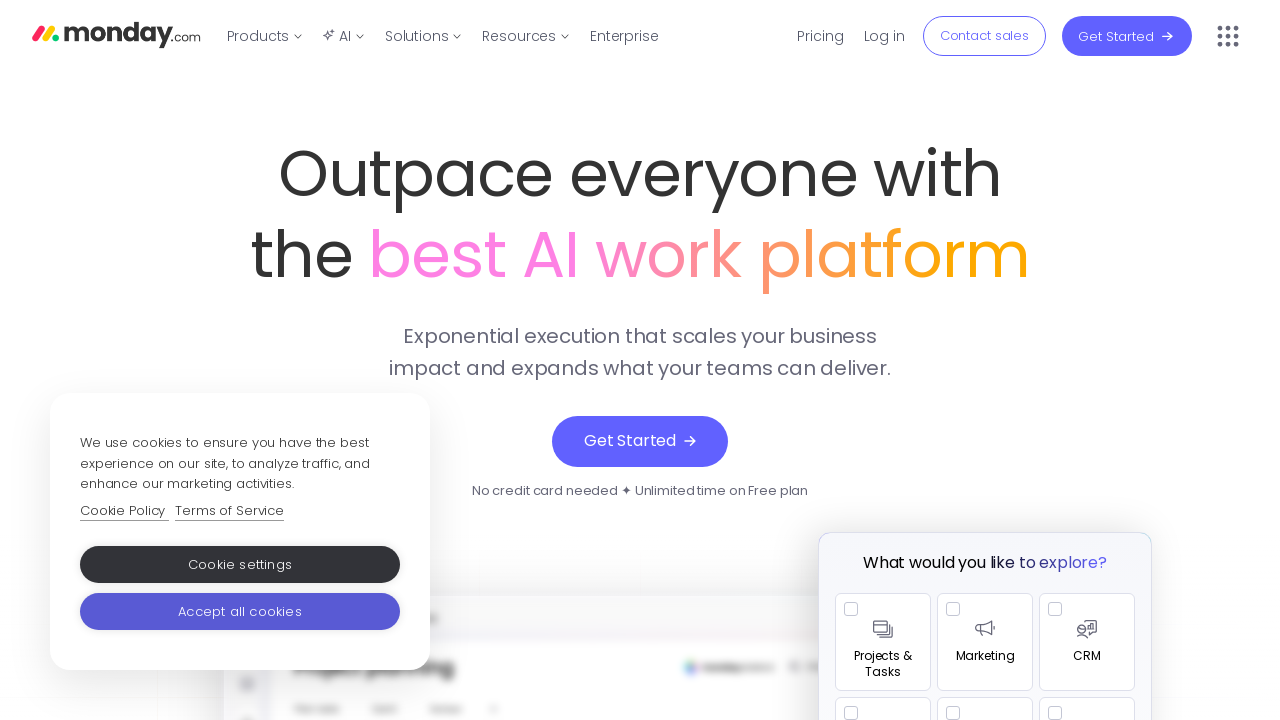

Retrieved page title: 'monday.com | Outpace everyone with the best AI work platform'
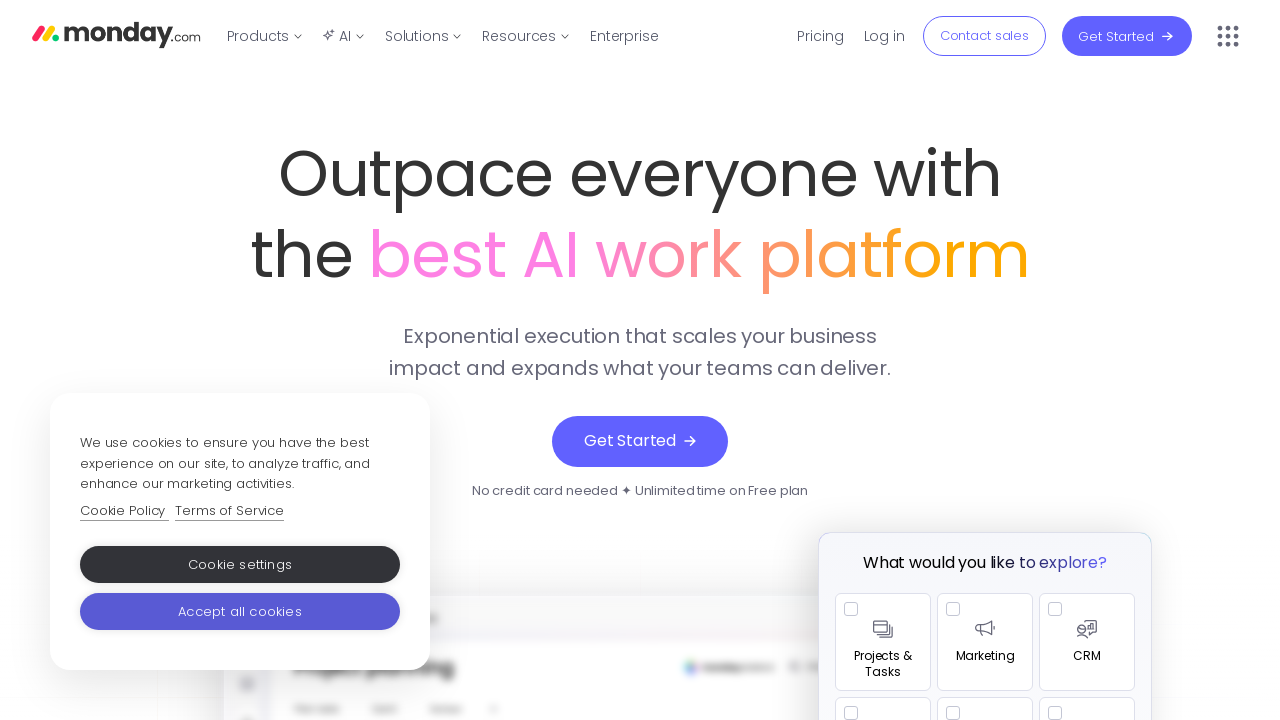

Verified that page title is not empty
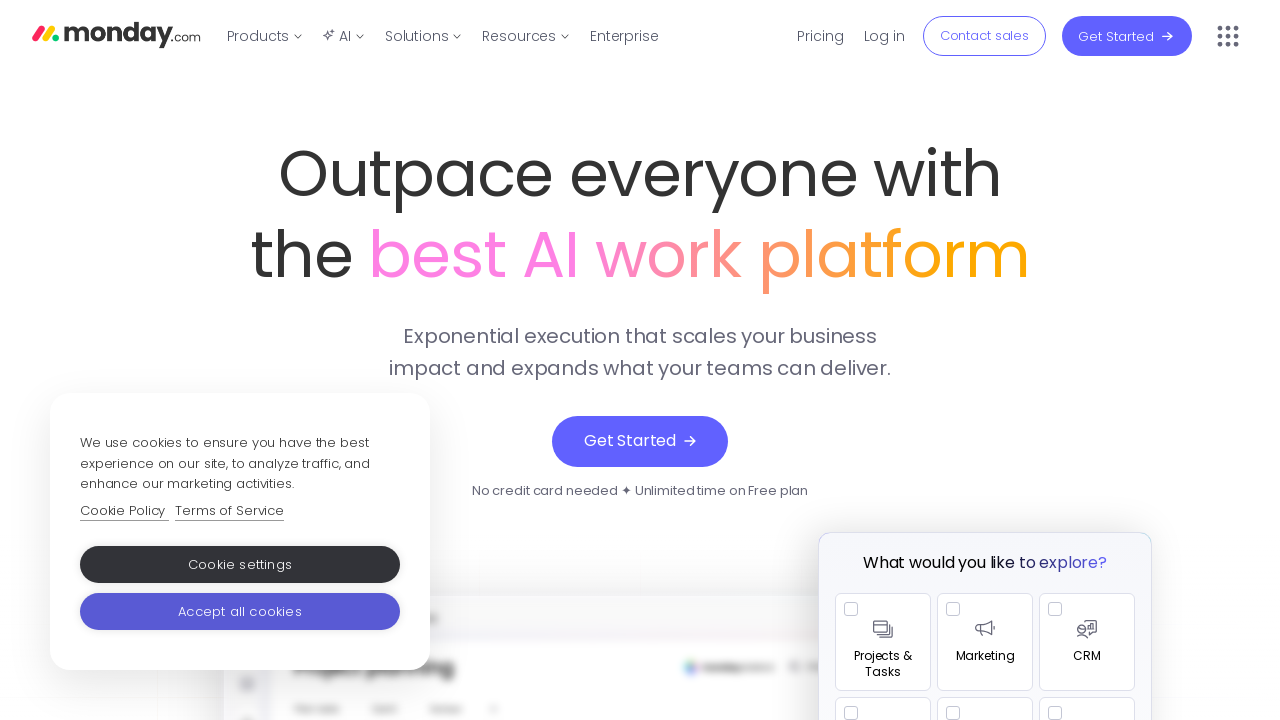

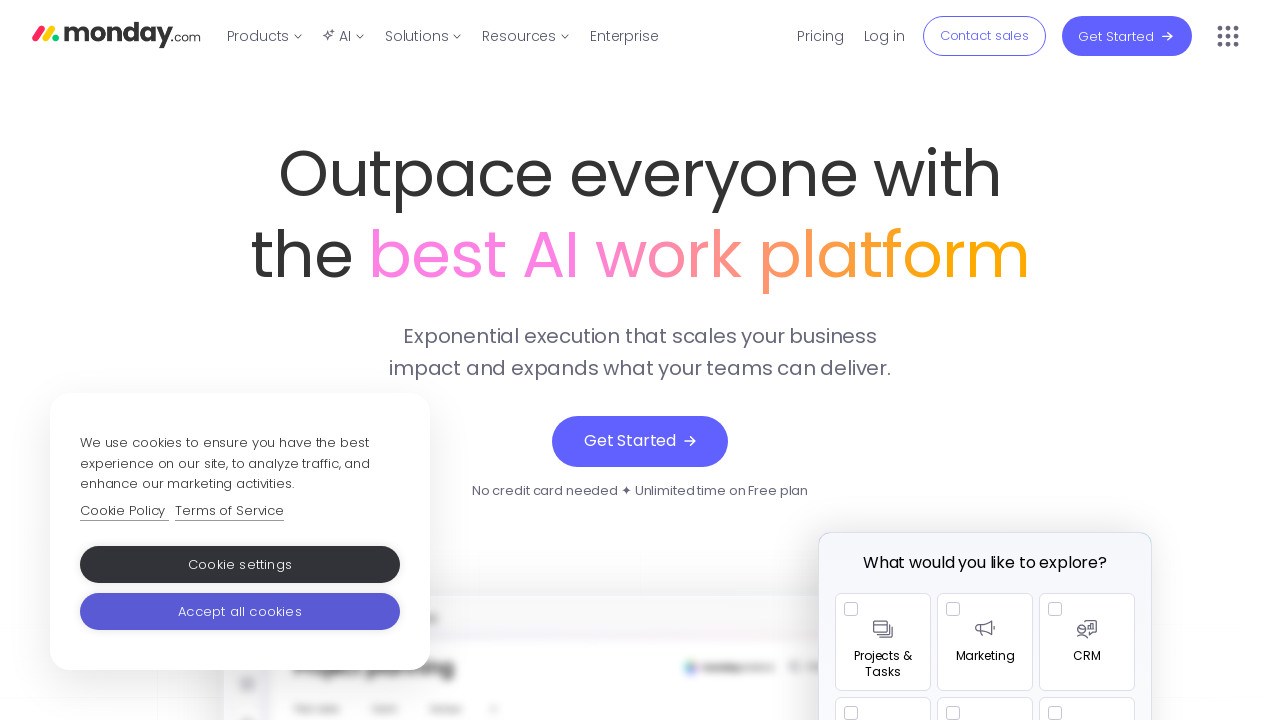